Tests clearing the completed state of all items by checking and then unchecking the toggle-all checkbox.

Starting URL: https://demo.playwright.dev/todomvc

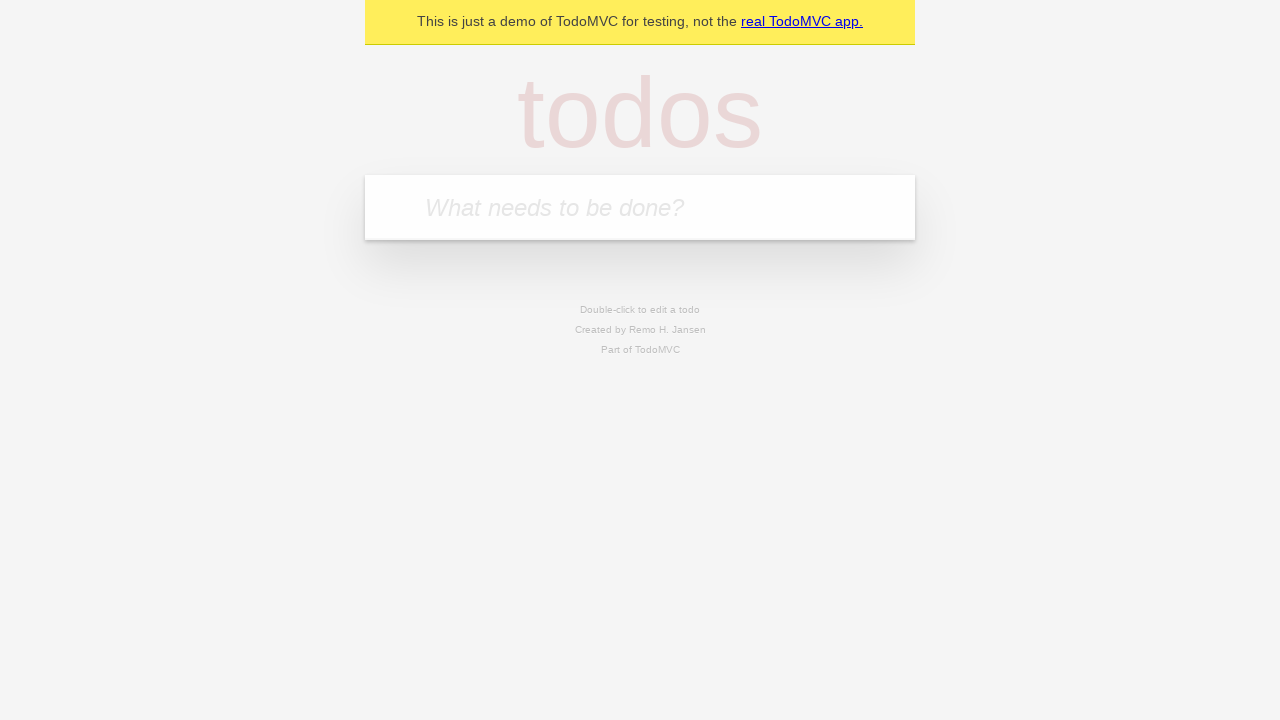

Filled new todo input with 'buy some cheese' on .new-todo
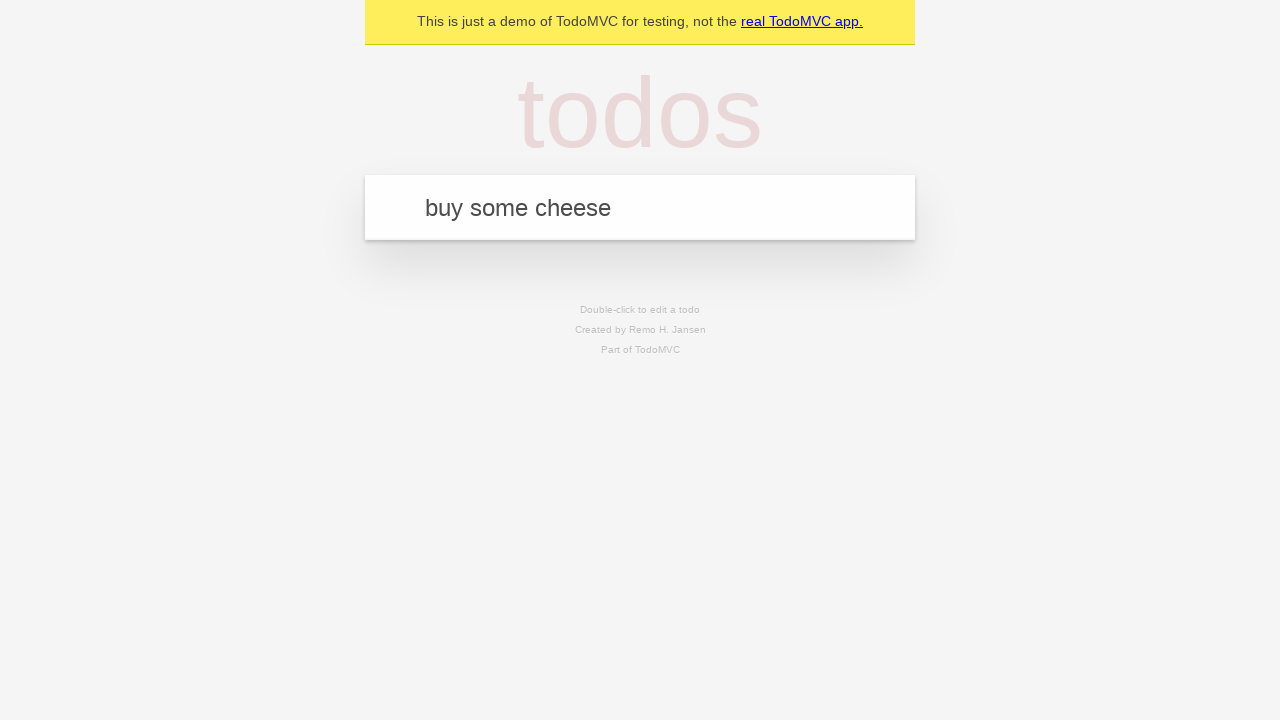

Pressed Enter to create first todo on .new-todo
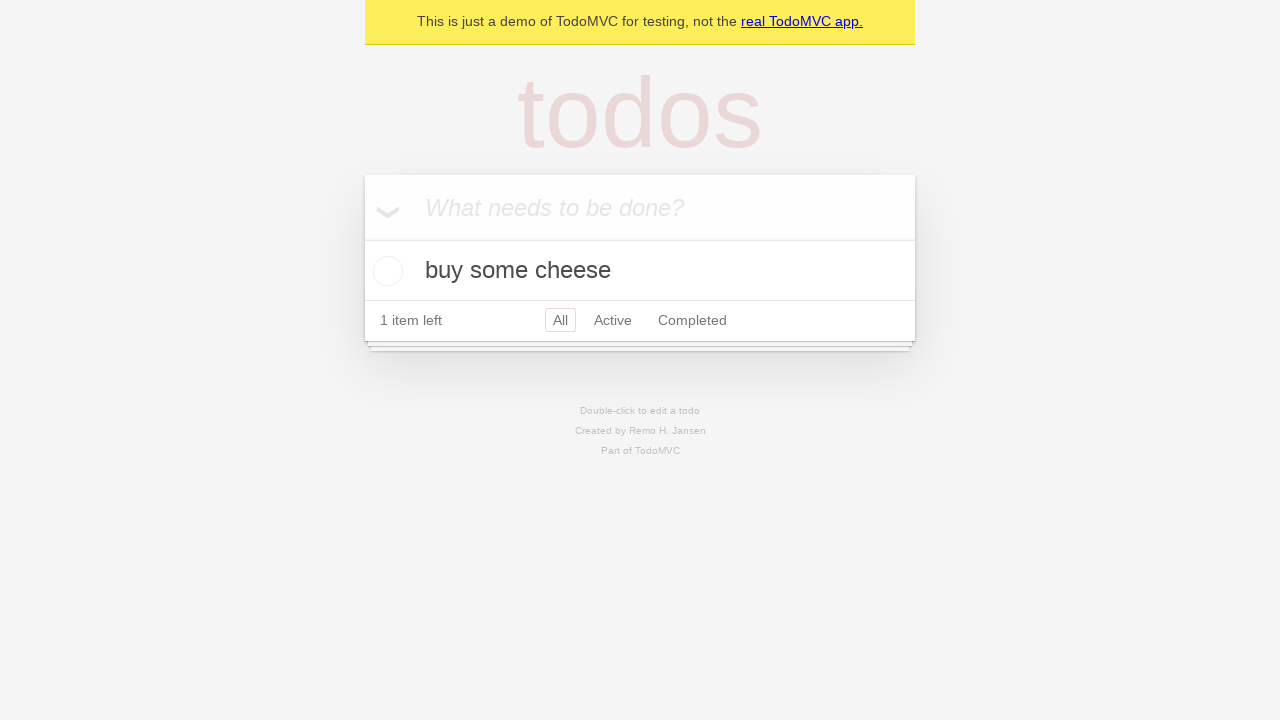

Filled new todo input with 'feed the cat' on .new-todo
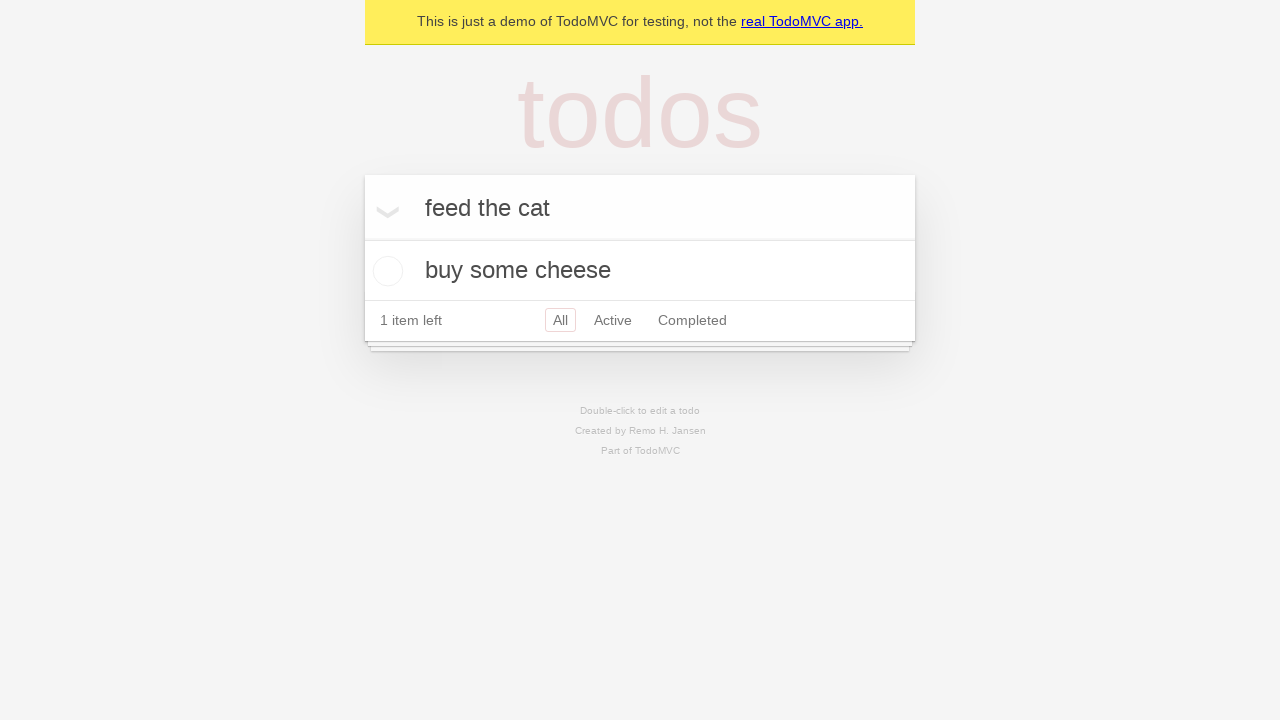

Pressed Enter to create second todo on .new-todo
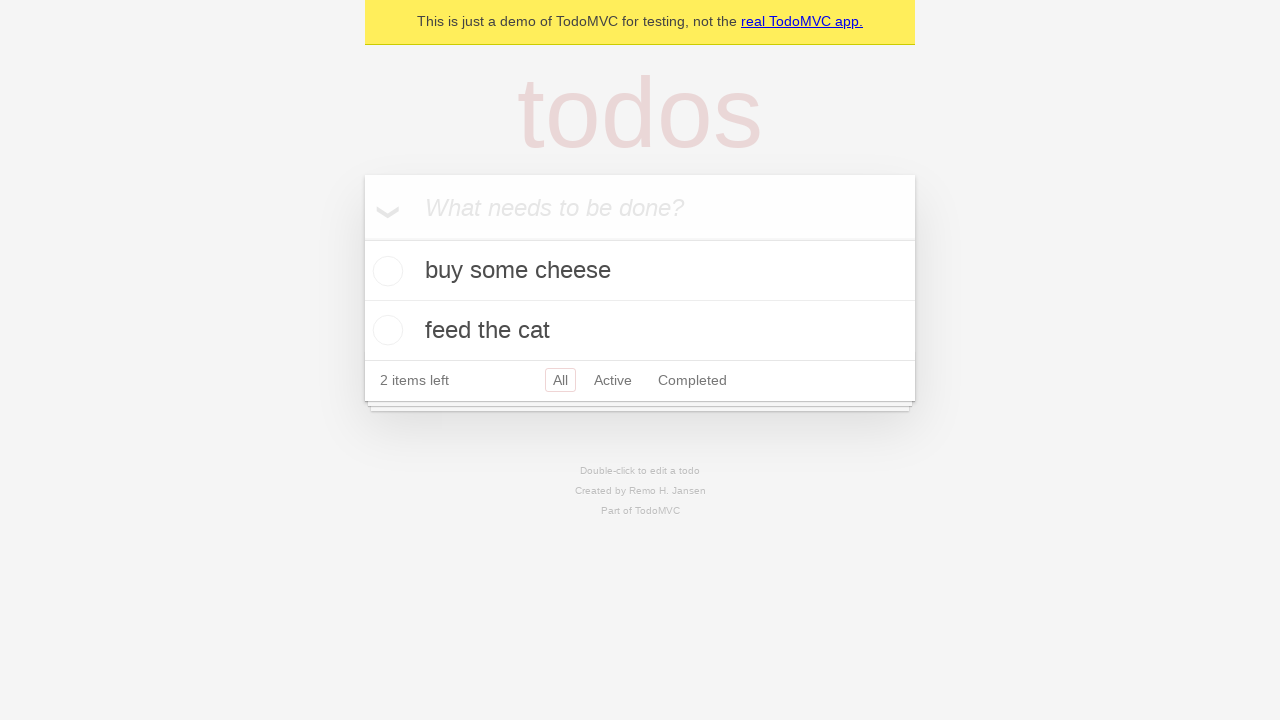

Filled new todo input with 'book a doctors appointment' on .new-todo
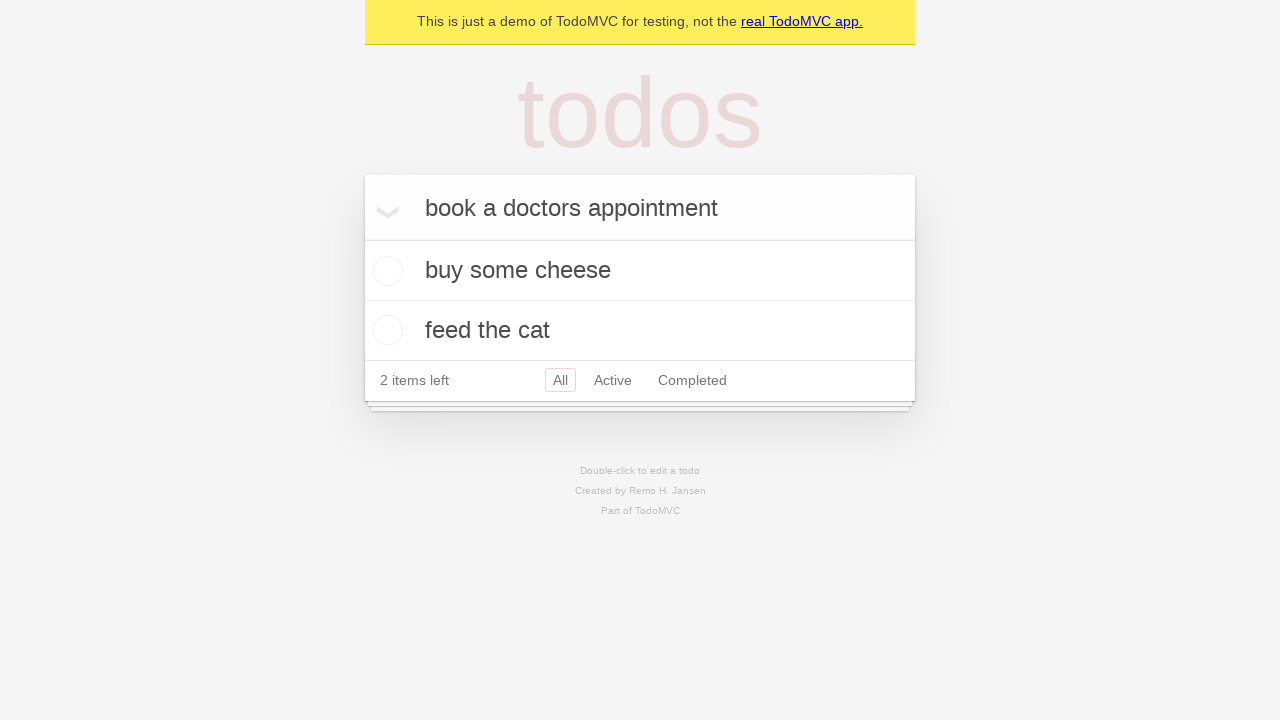

Pressed Enter to create third todo on .new-todo
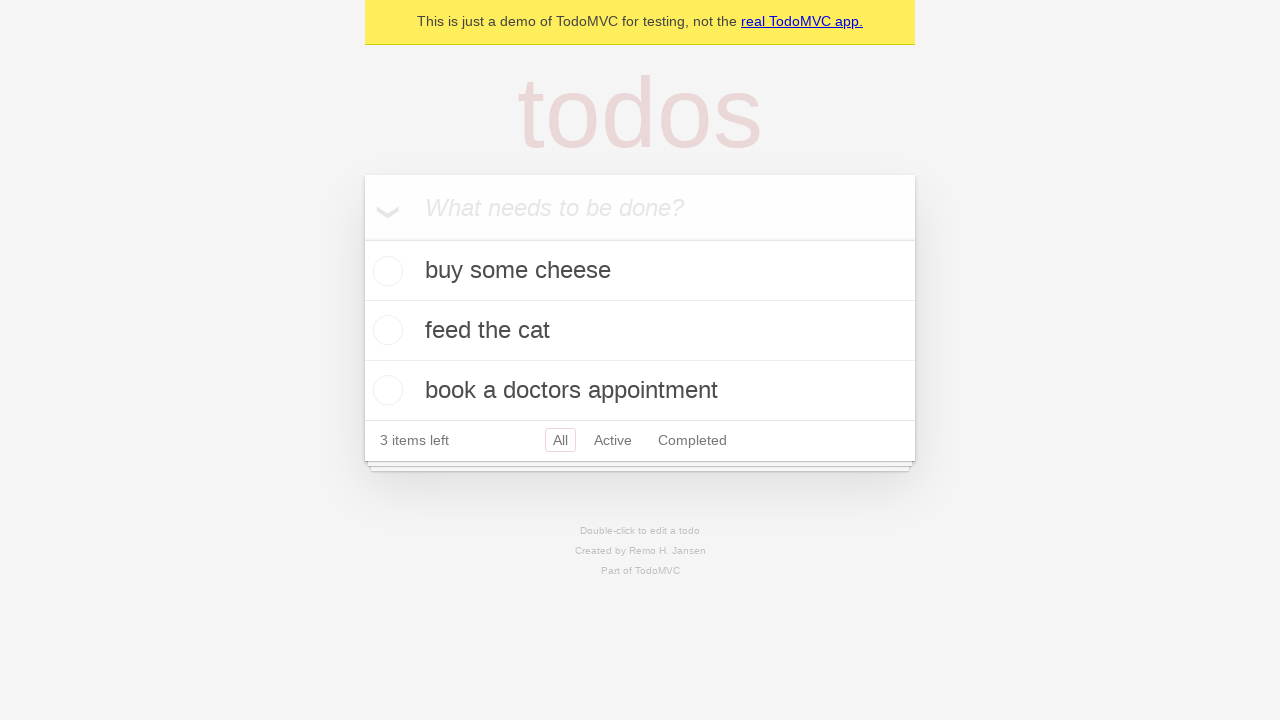

Waited for all three todos to be rendered in the list
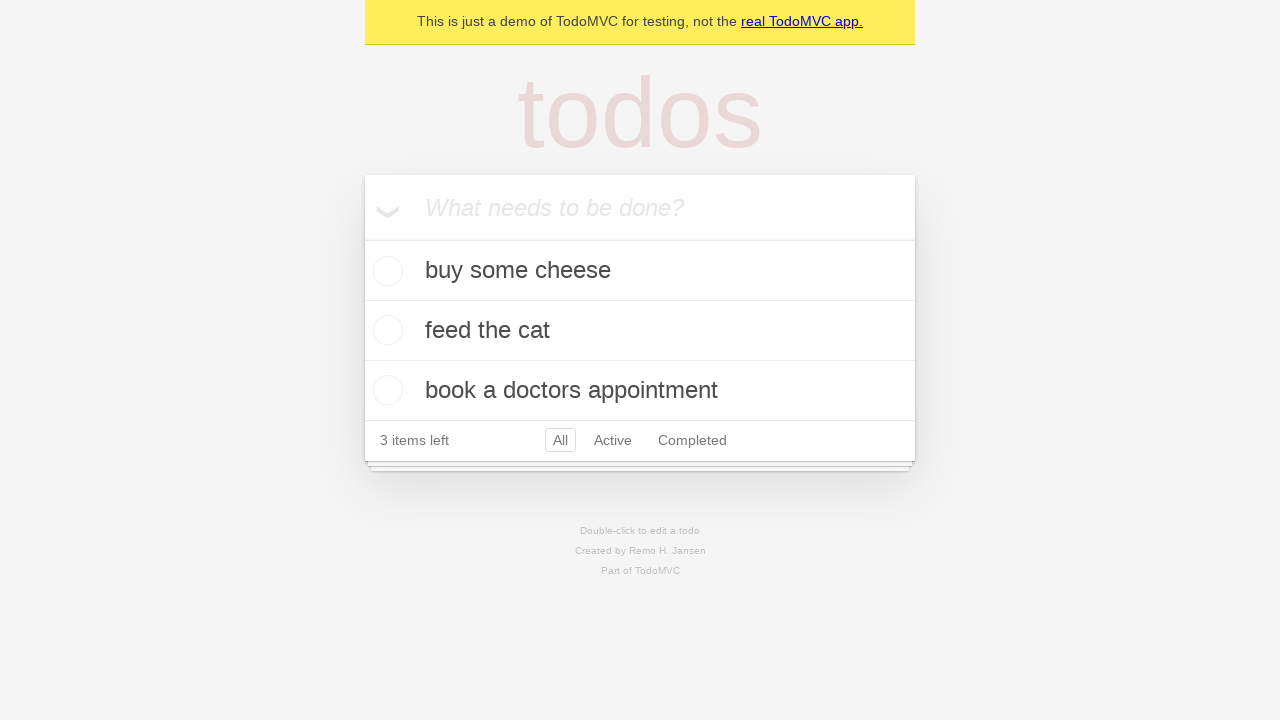

Checked toggle-all checkbox to mark all todos as completed at (362, 238) on .toggle-all
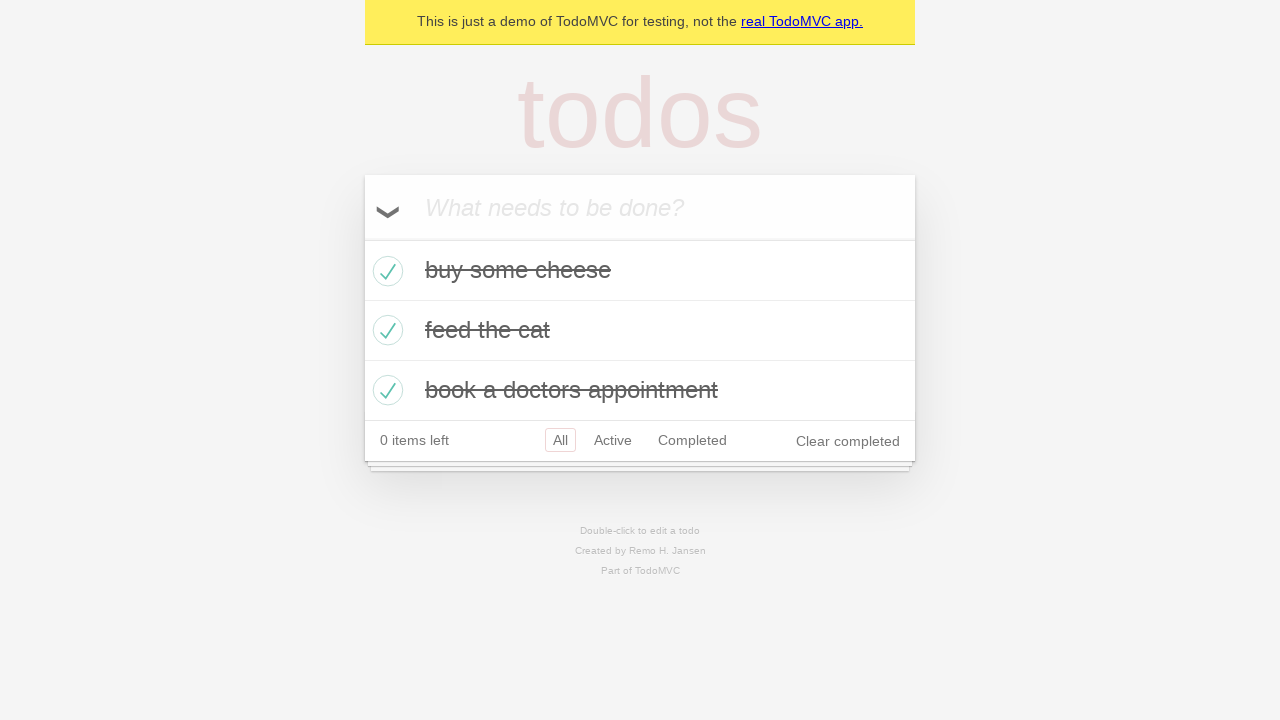

Unchecked toggle-all checkbox to clear completed state of all todos at (362, 238) on .toggle-all
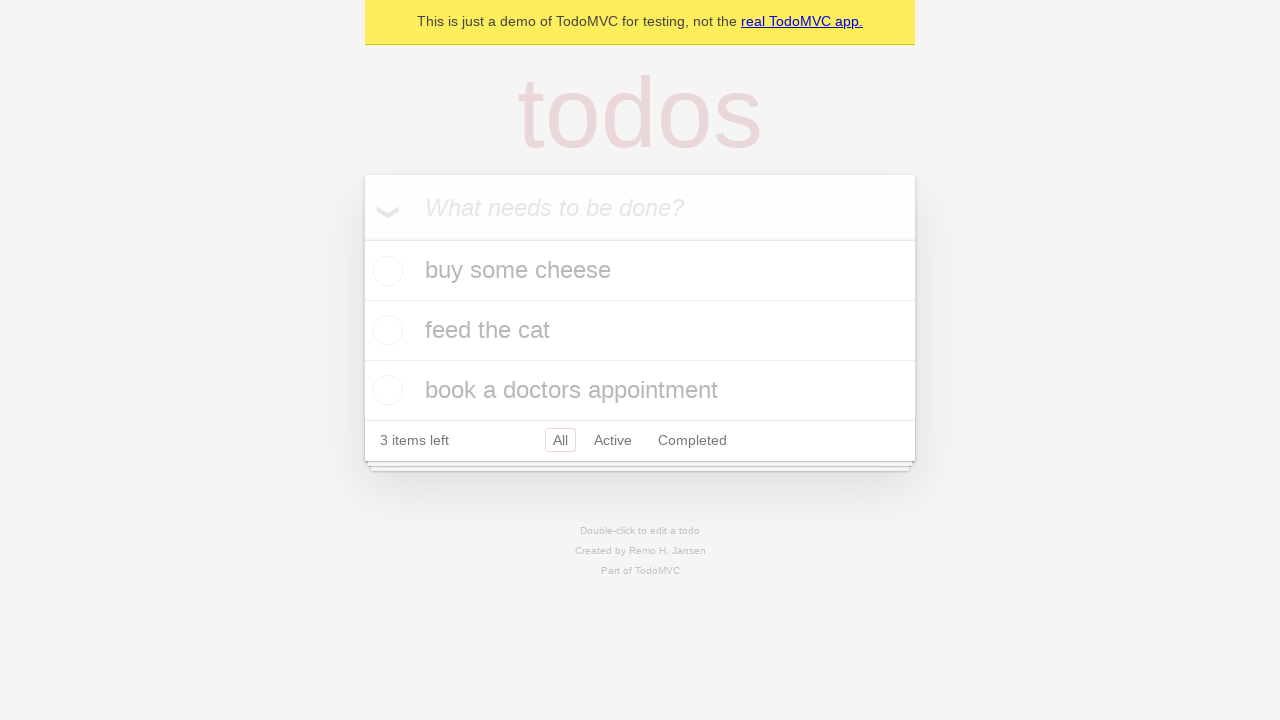

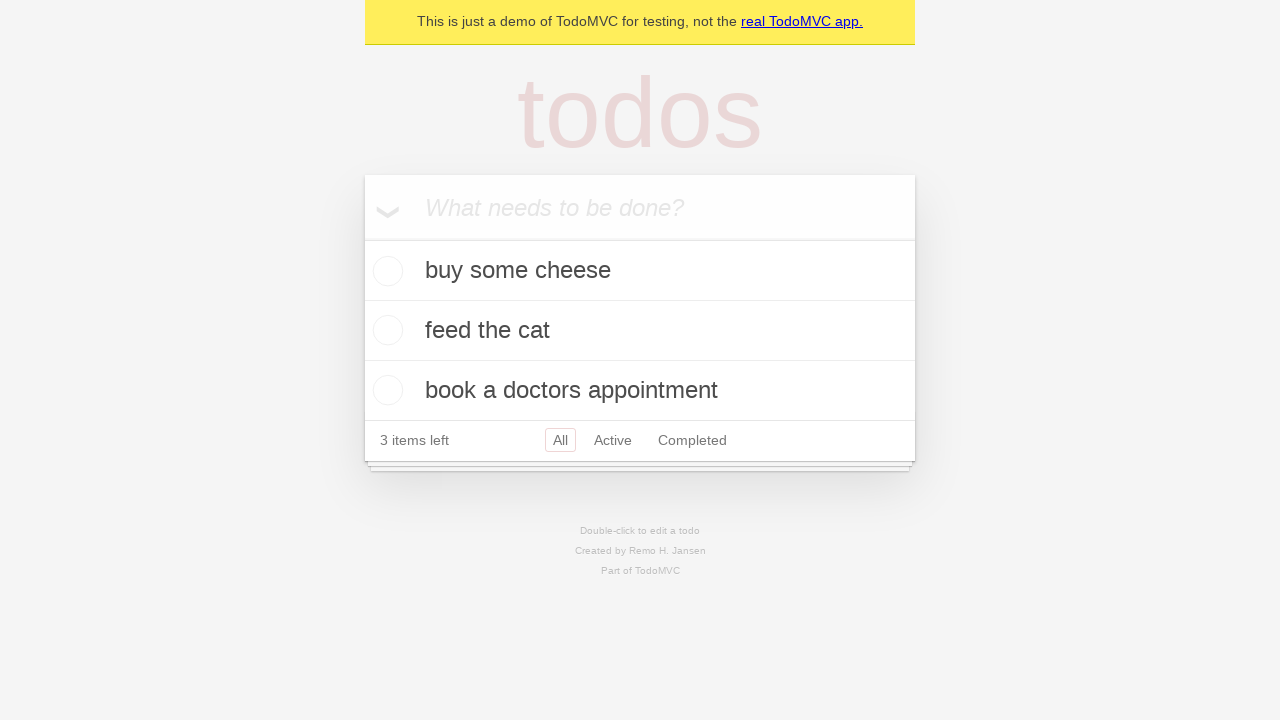